Tests various dropdown and checkbox interactions on a flight booking practice page, including selecting senior citizen discount, updating passenger count, and toggling between one-way and round-trip options

Starting URL: https://rahulshettyacademy.com/dropdownsPractise/

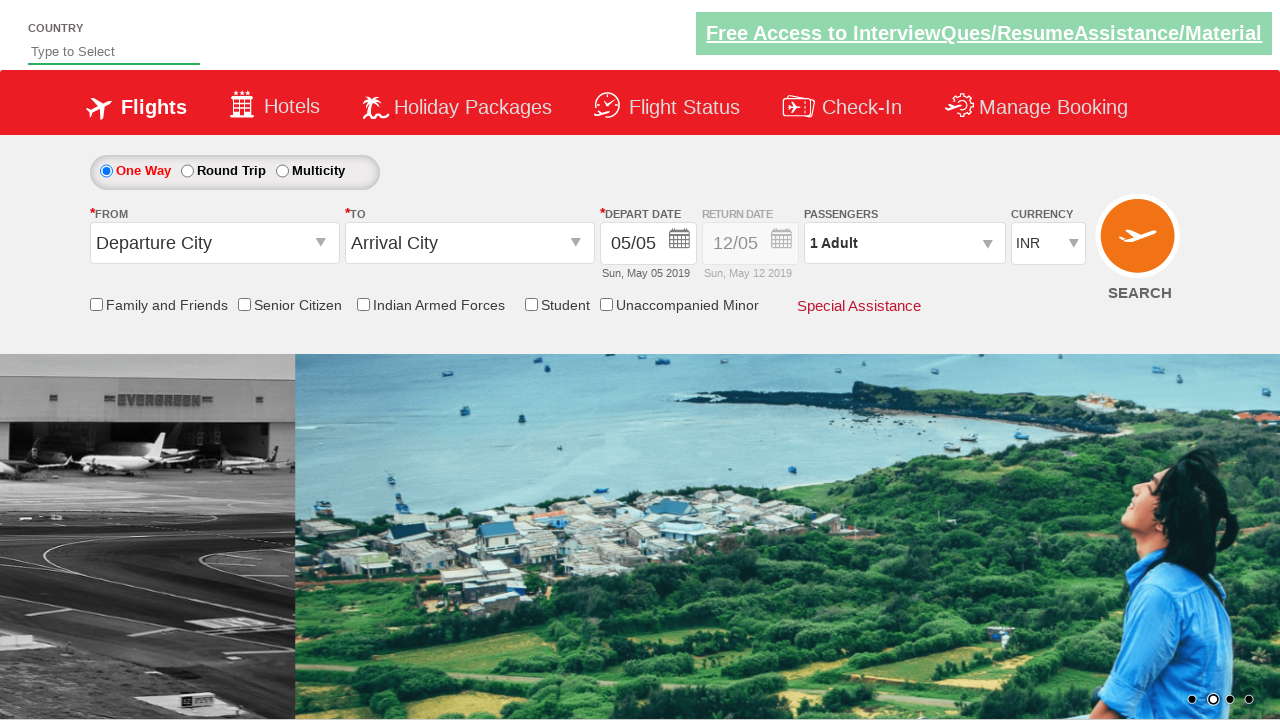

Verified senior citizen checkbox is not initially selected
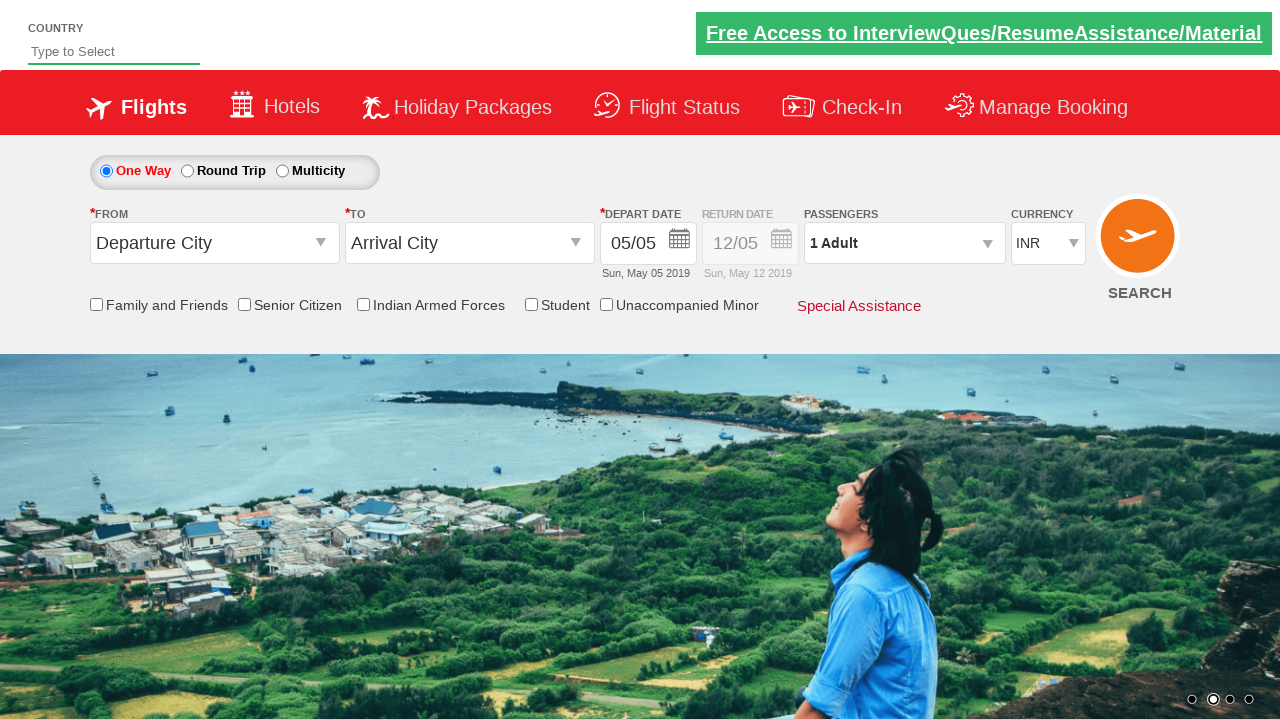

Clicked senior citizen discount checkbox at (244, 304) on input[name='ctl00$mainContent$chk_SeniorCitizenDiscount']
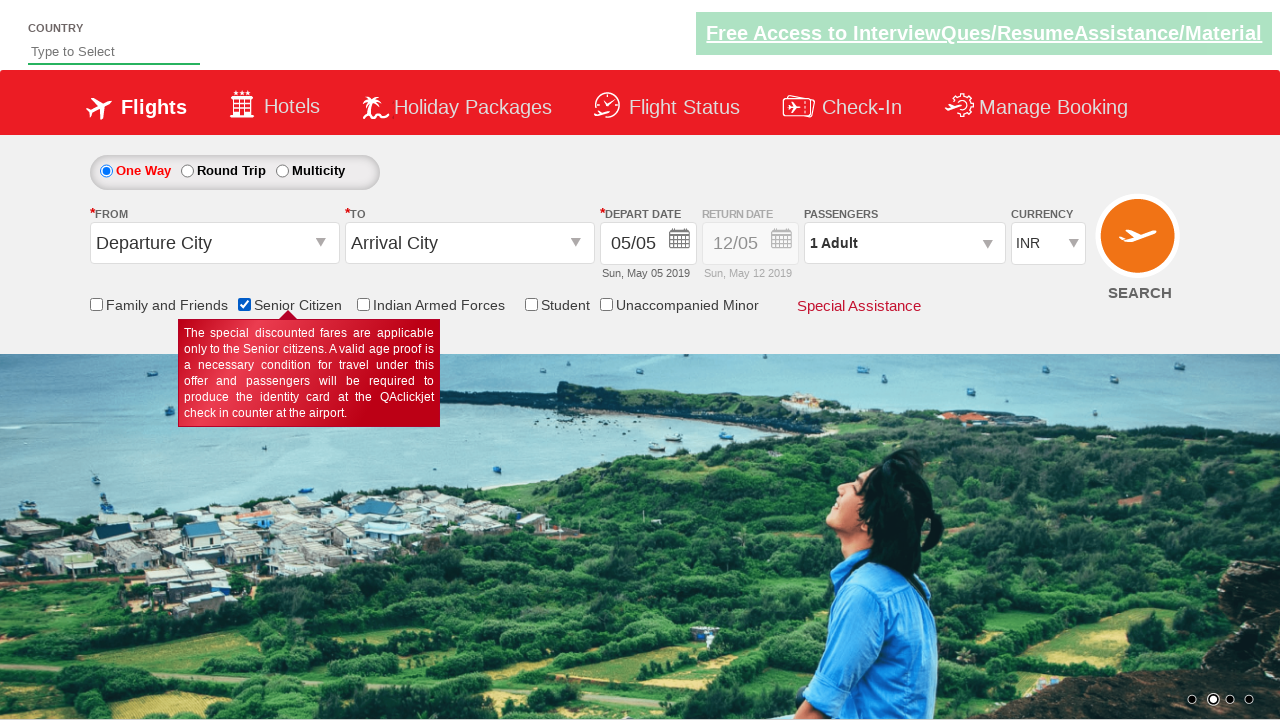

Verified senior citizen checkbox is now selected
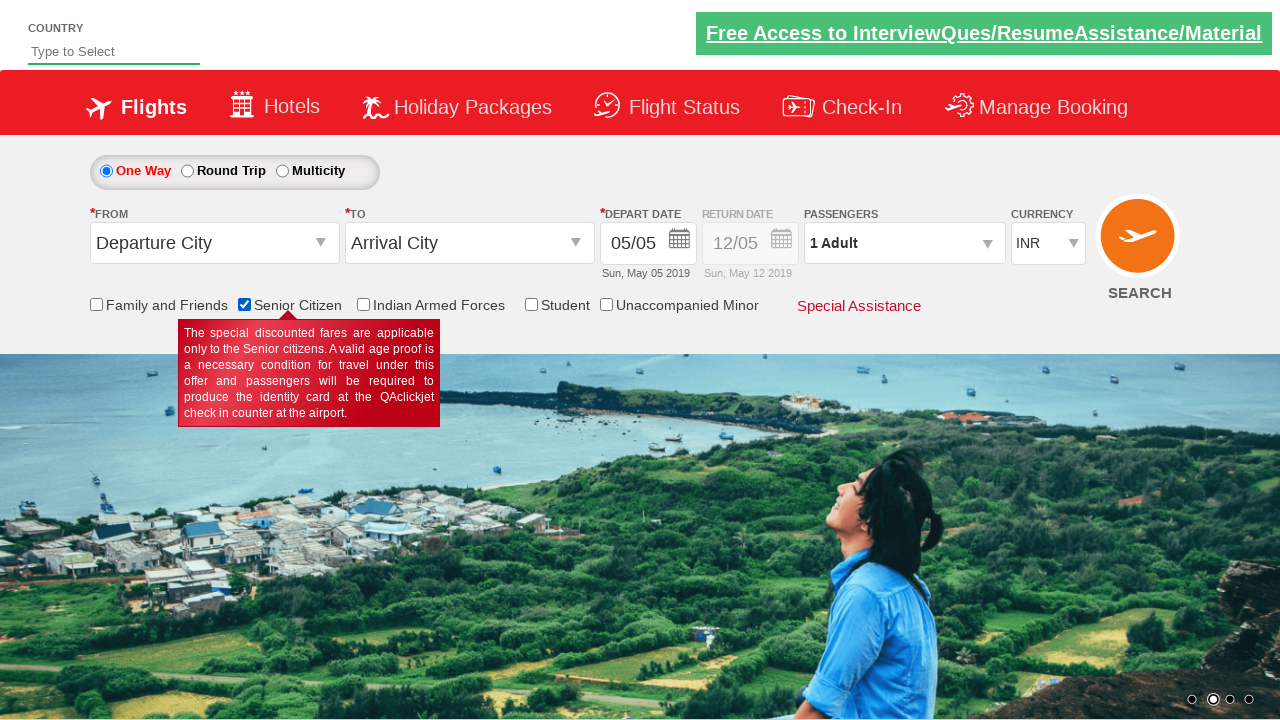

Counted total checkboxes on page: 6
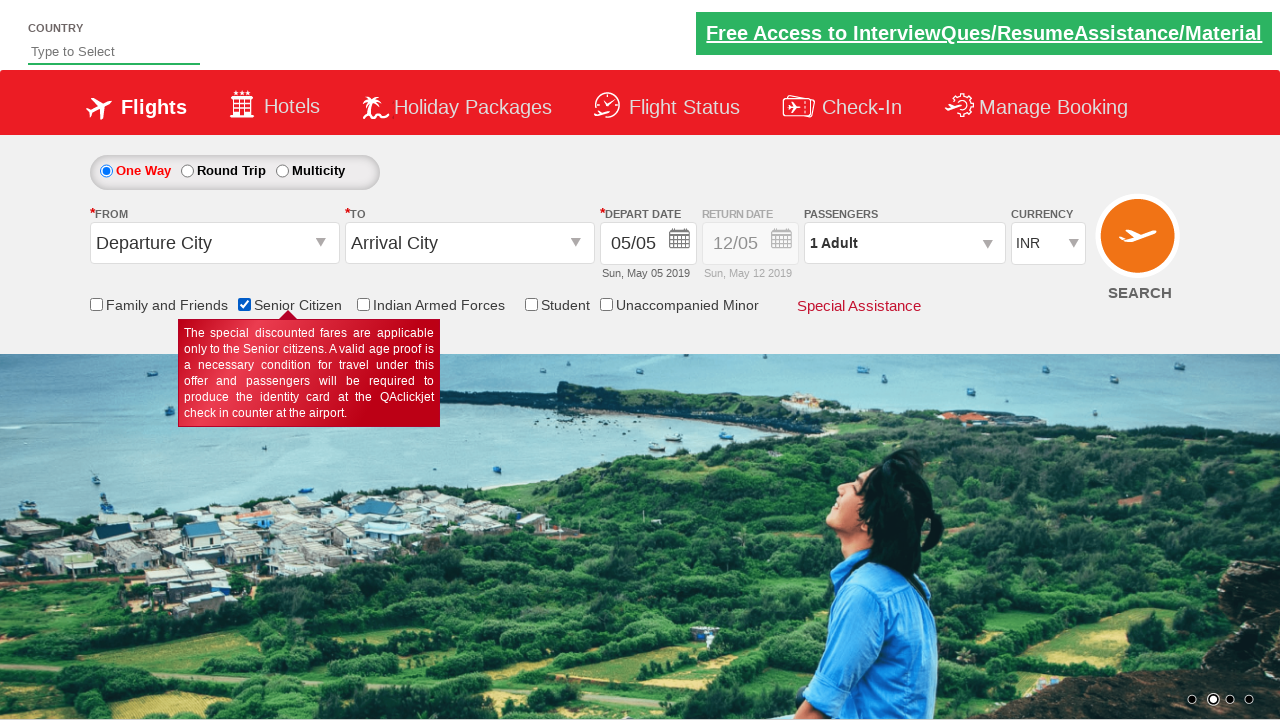

Clicked on passenger info dropdown at (904, 243) on #divpaxinfo
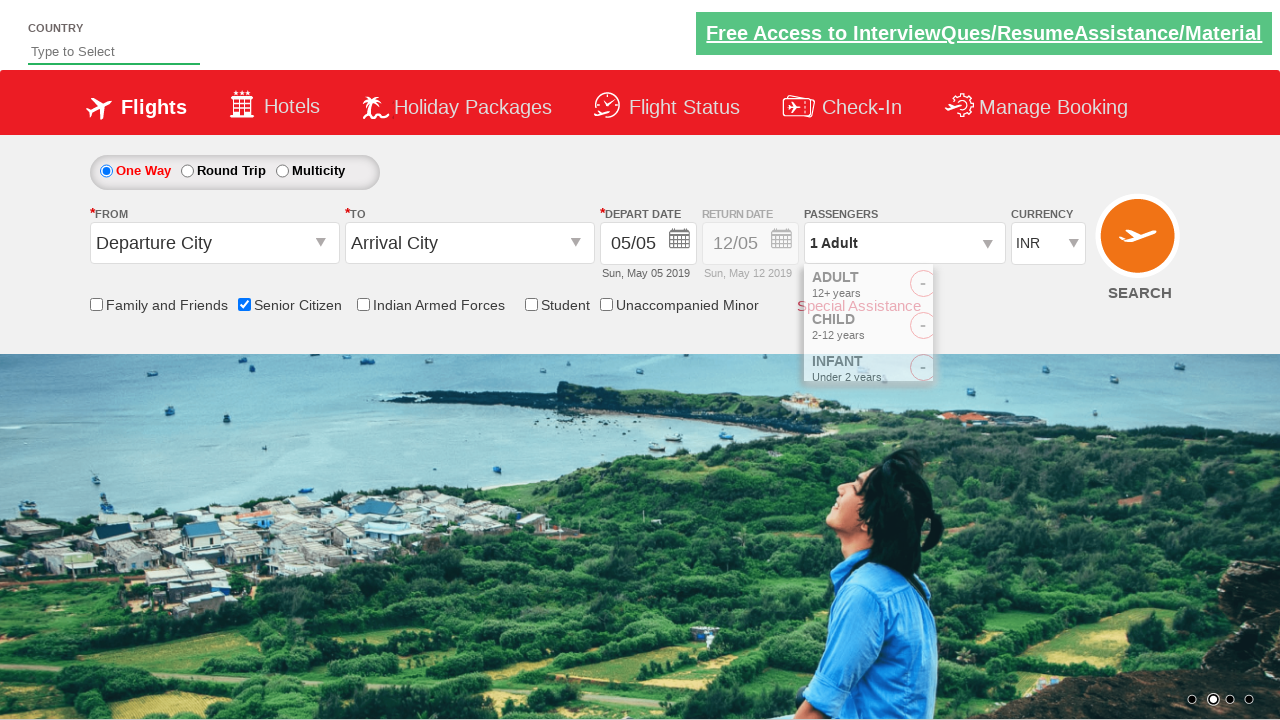

Waited 1000ms for dropdown animation
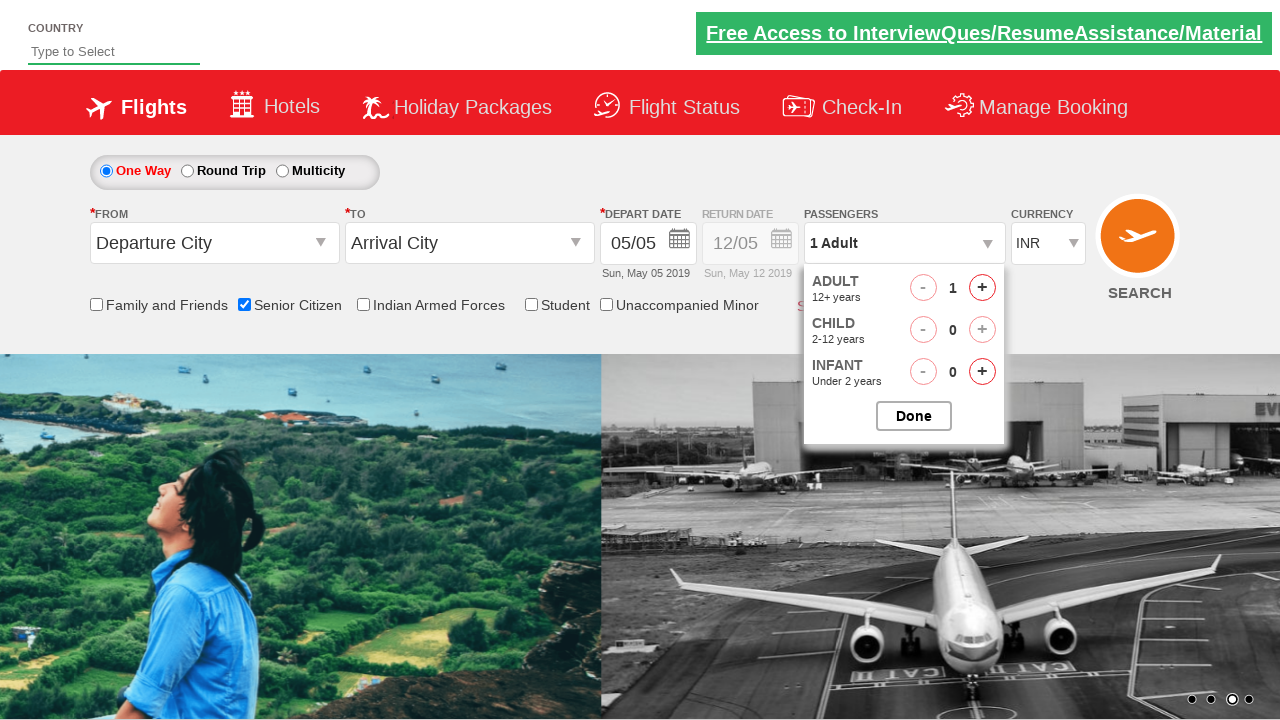

Retrieved initial passenger text from dropdown
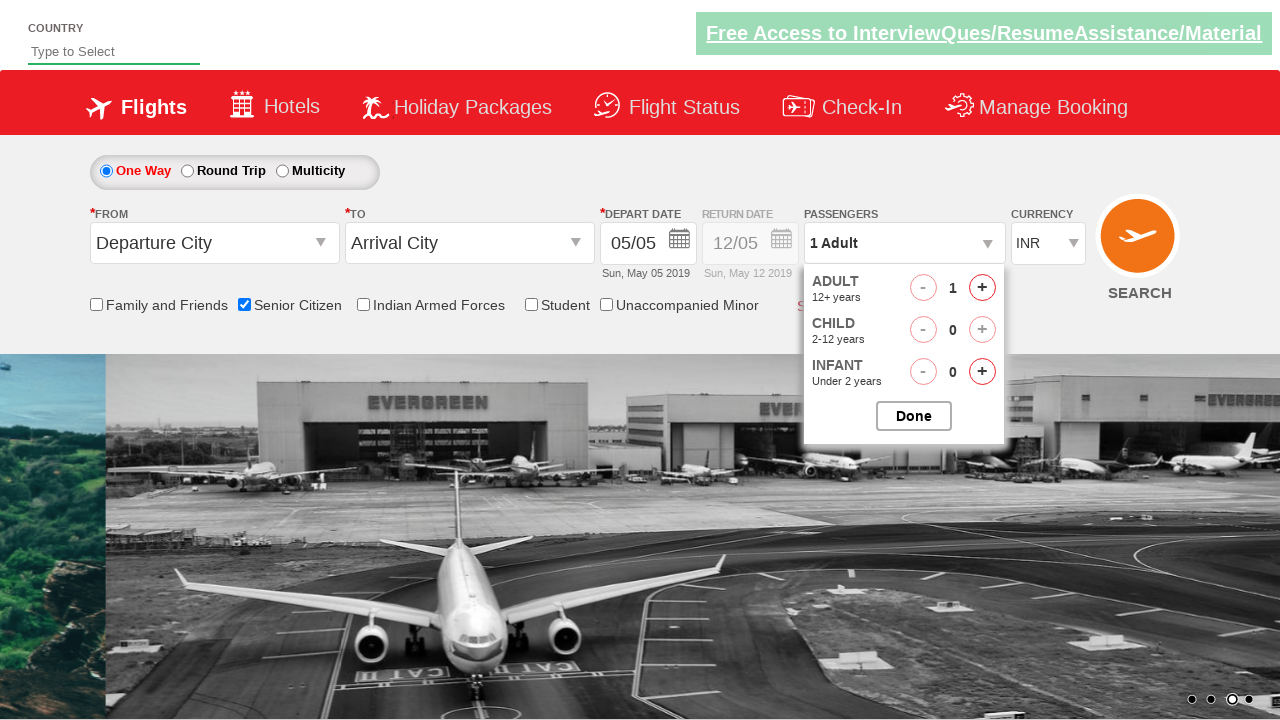

Clicked adult increment button (iteration 1/4) at (982, 288) on #hrefIncAdt
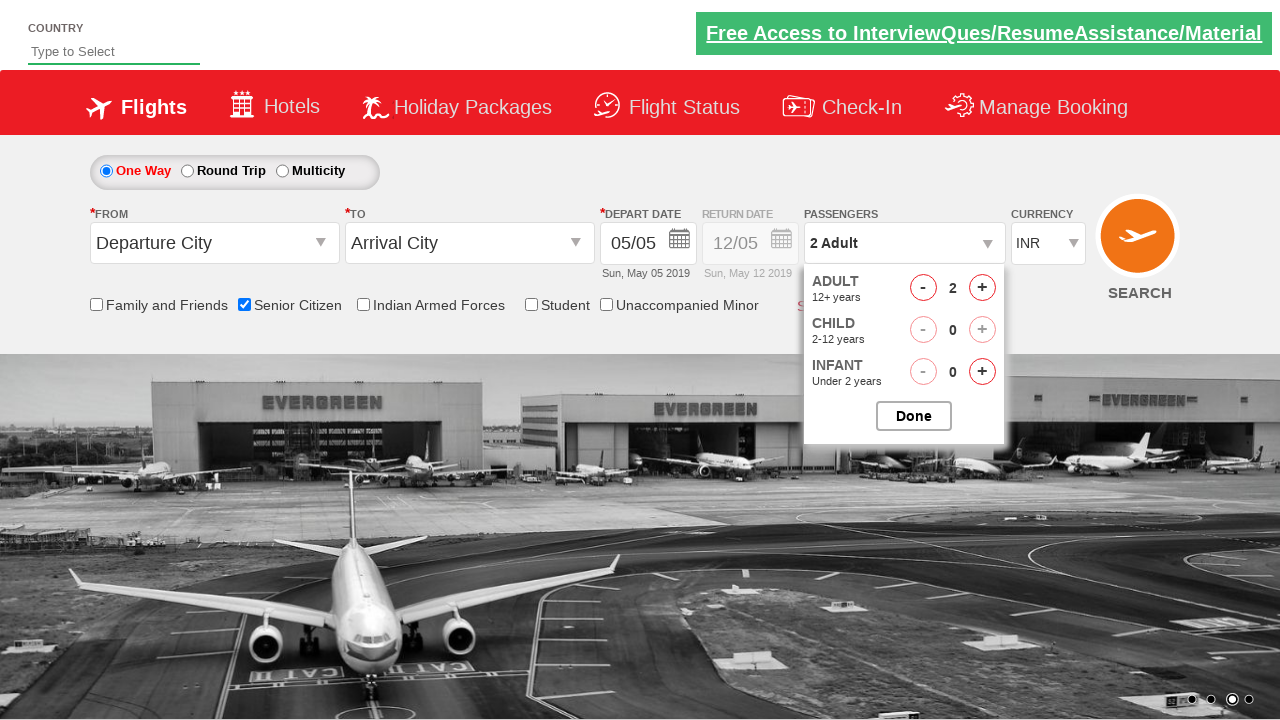

Clicked adult increment button (iteration 2/4) at (982, 288) on #hrefIncAdt
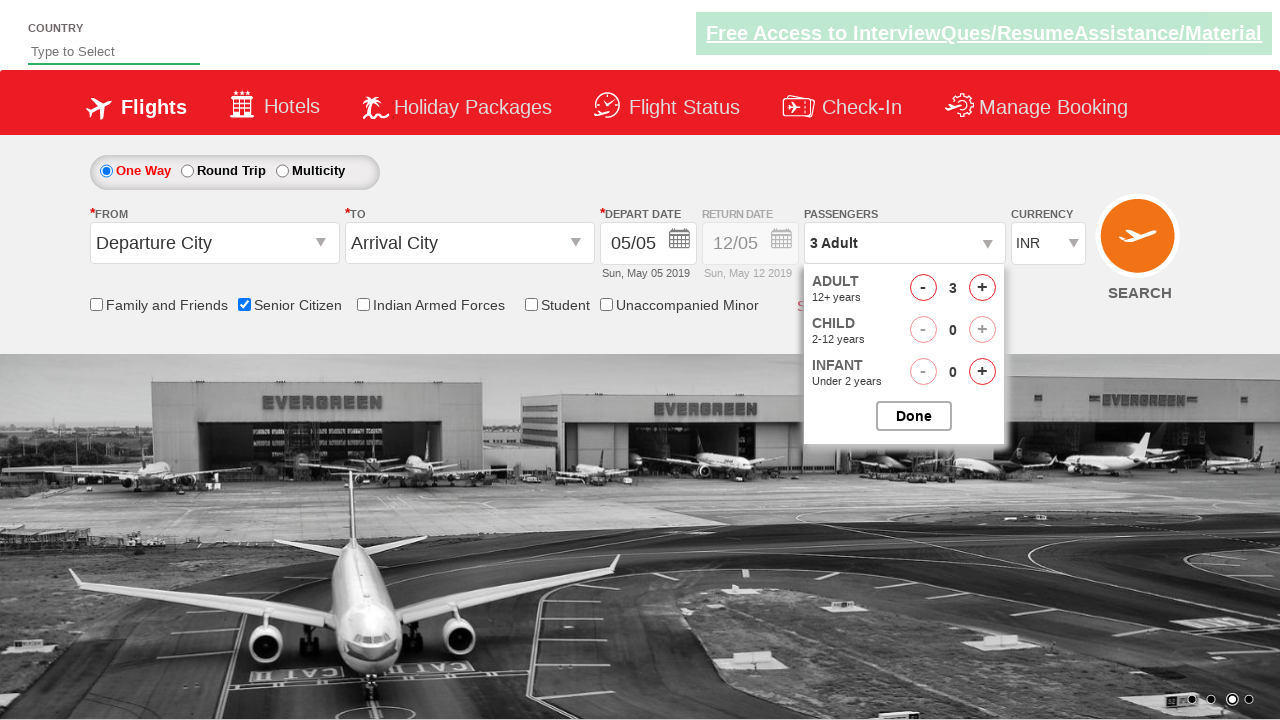

Clicked adult increment button (iteration 3/4) at (982, 288) on #hrefIncAdt
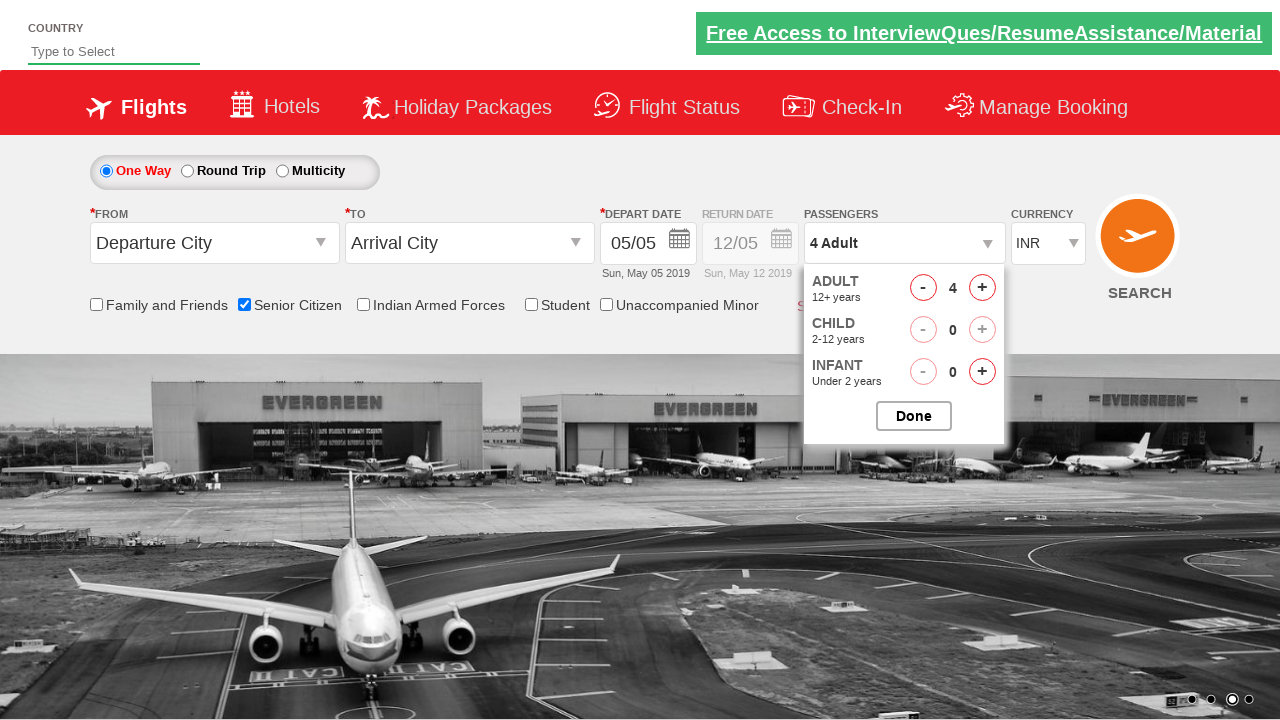

Clicked adult increment button (iteration 4/4) at (982, 288) on #hrefIncAdt
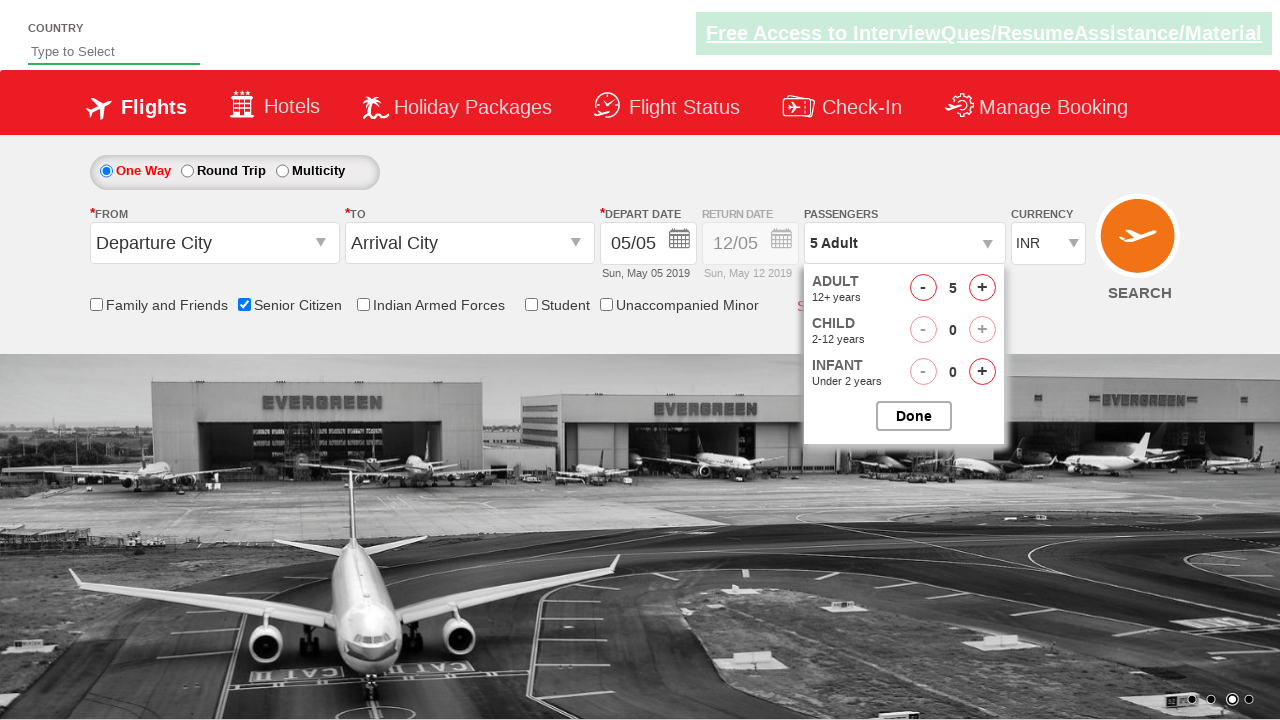

Clicked to close passenger selection dropdown at (914, 416) on #btnclosepaxoption
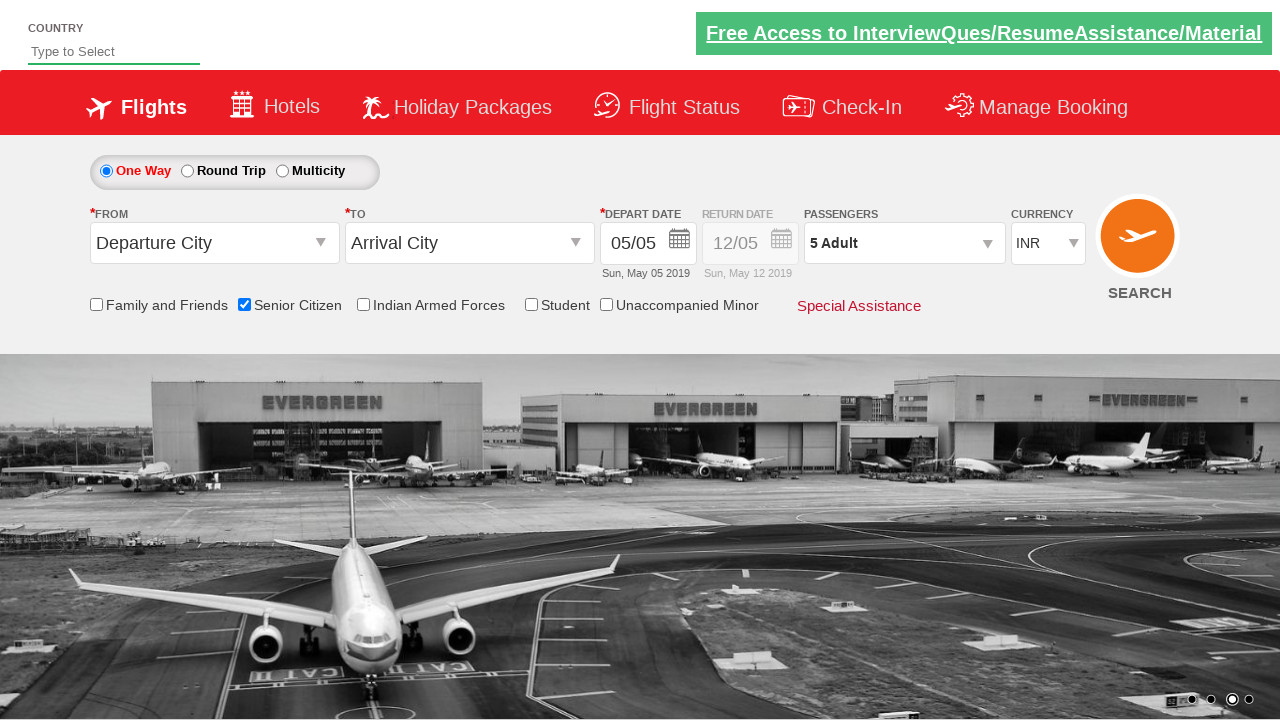

Verified passenger count updated to 5 Adult
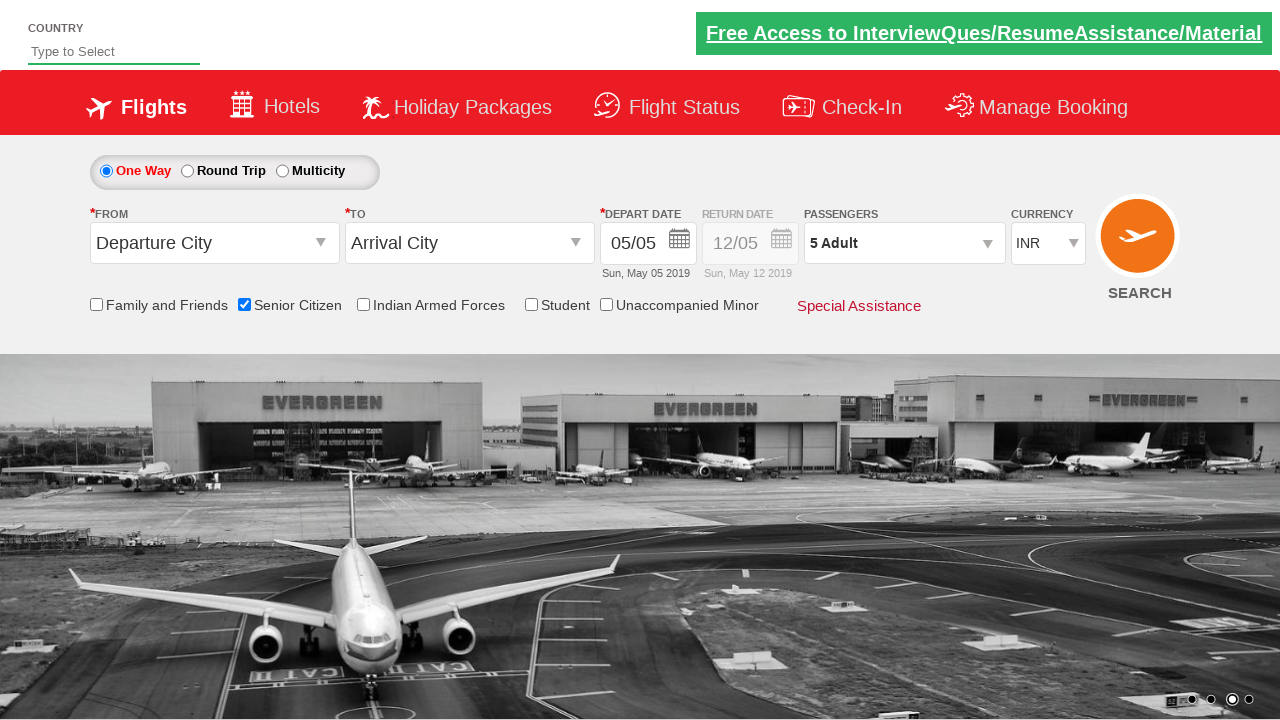

Retrieved initial style attribute of date return section
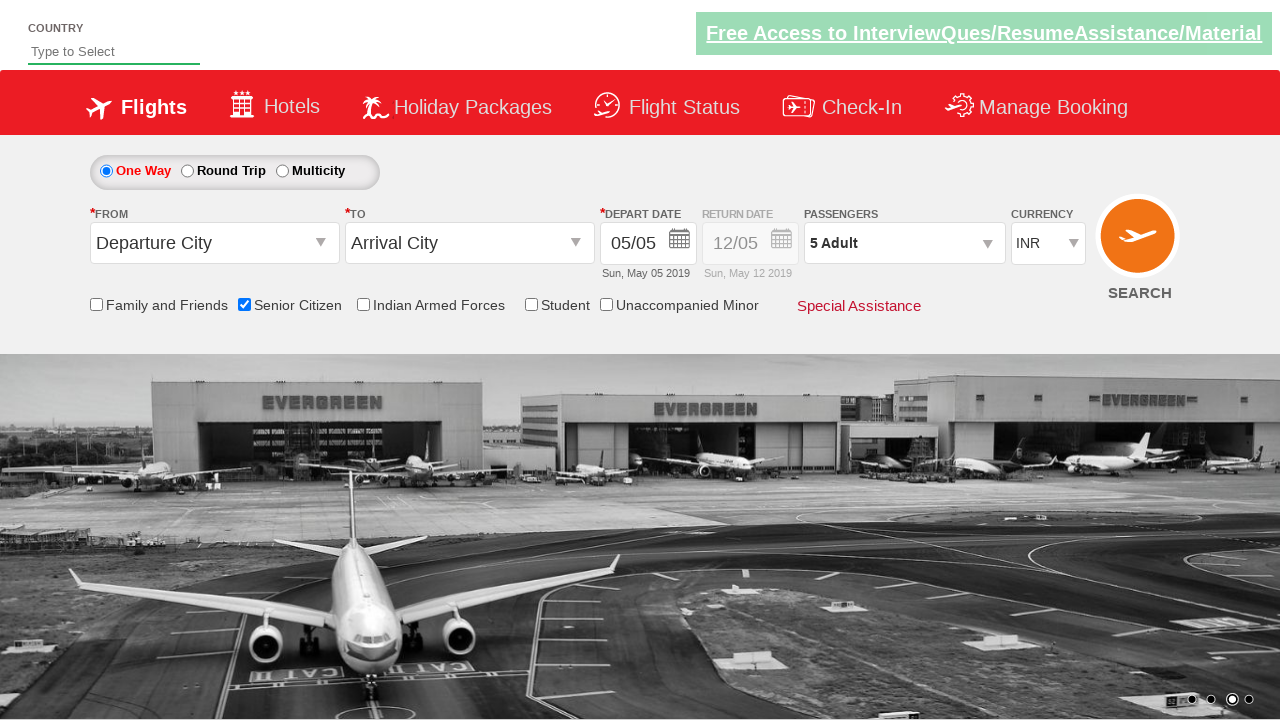

Clicked round trip radio button at (187, 171) on #ctl00_mainContent_rbtnl_Trip_1
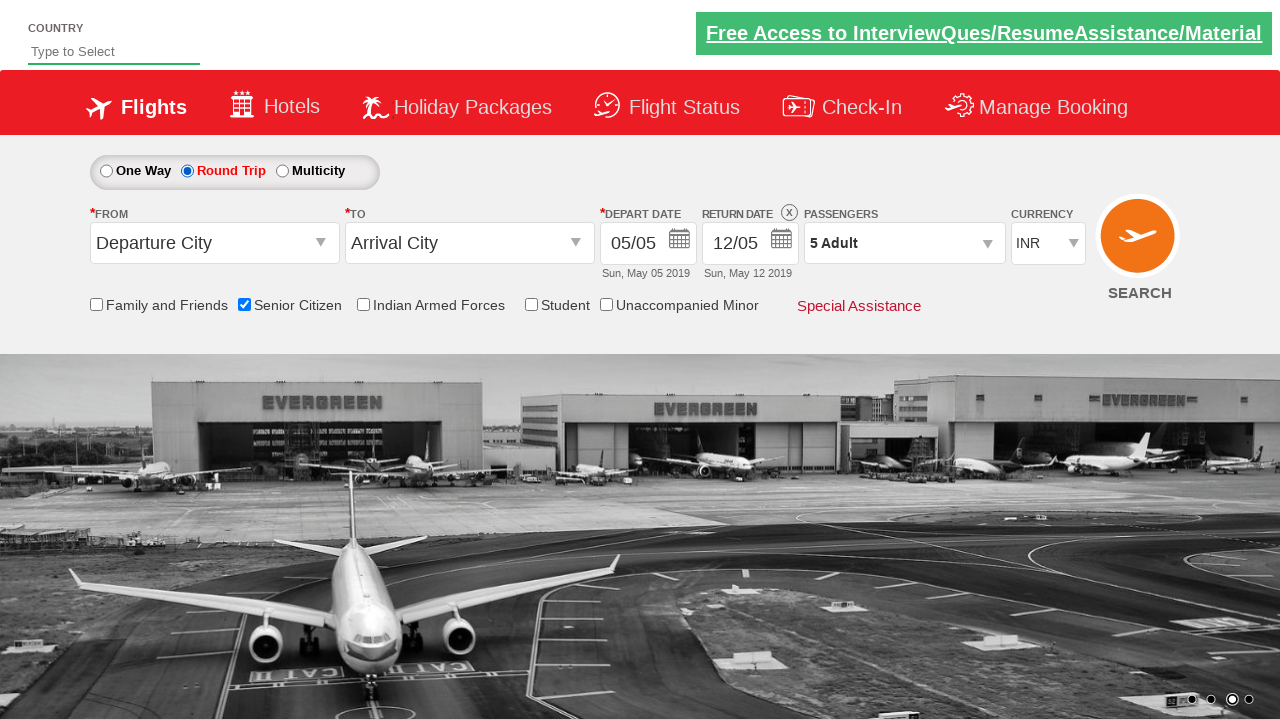

Retrieved updated style attribute of date return section
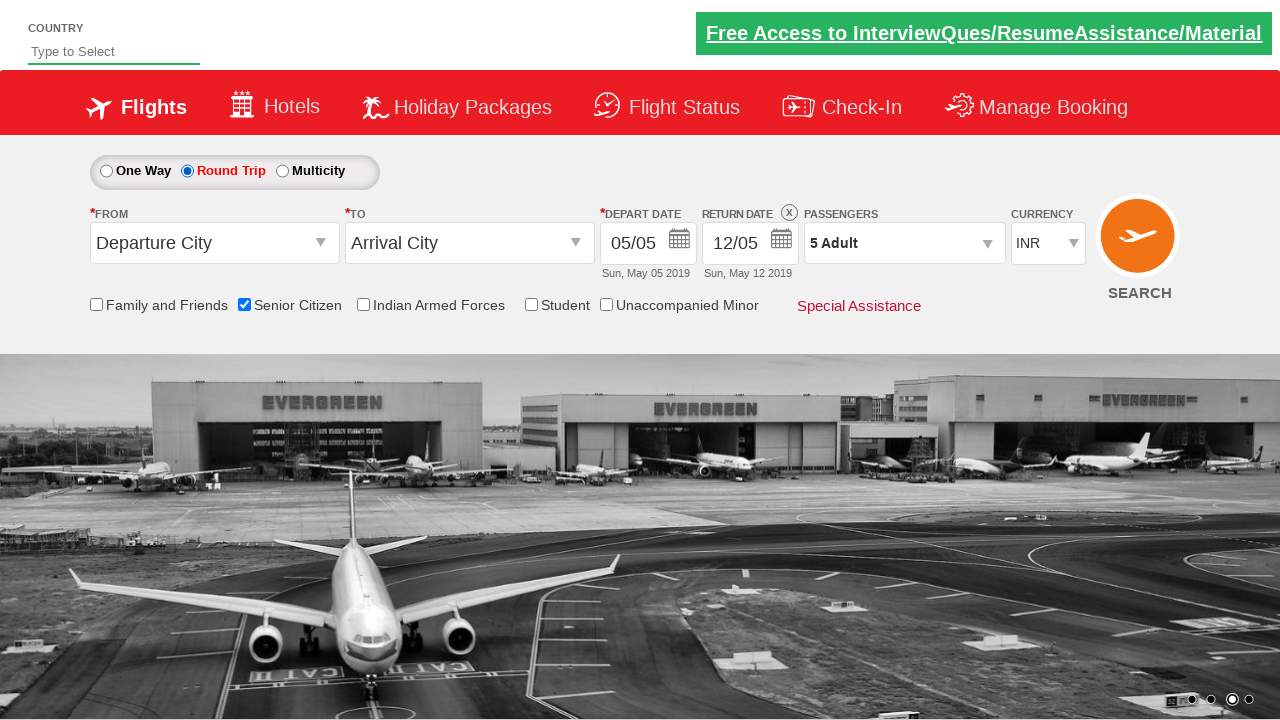

Verified date return section is enabled (opacity is 1)
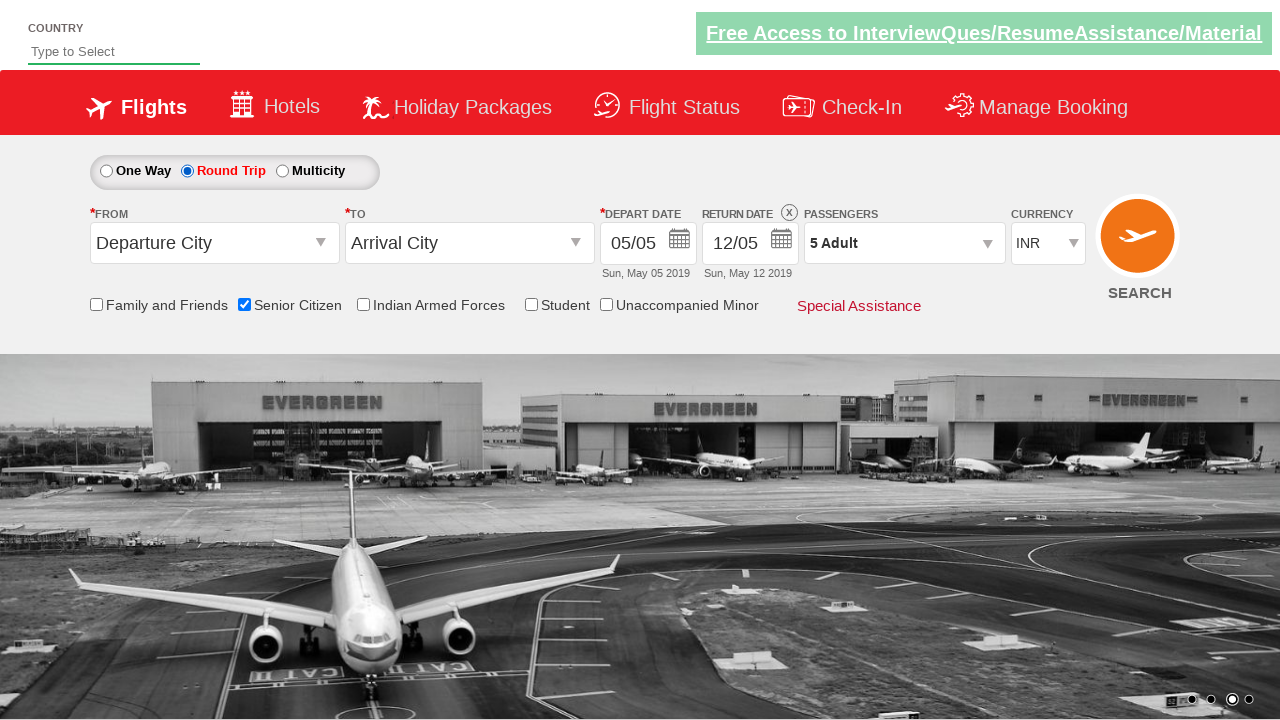

Waited 1000ms for final state stabilization
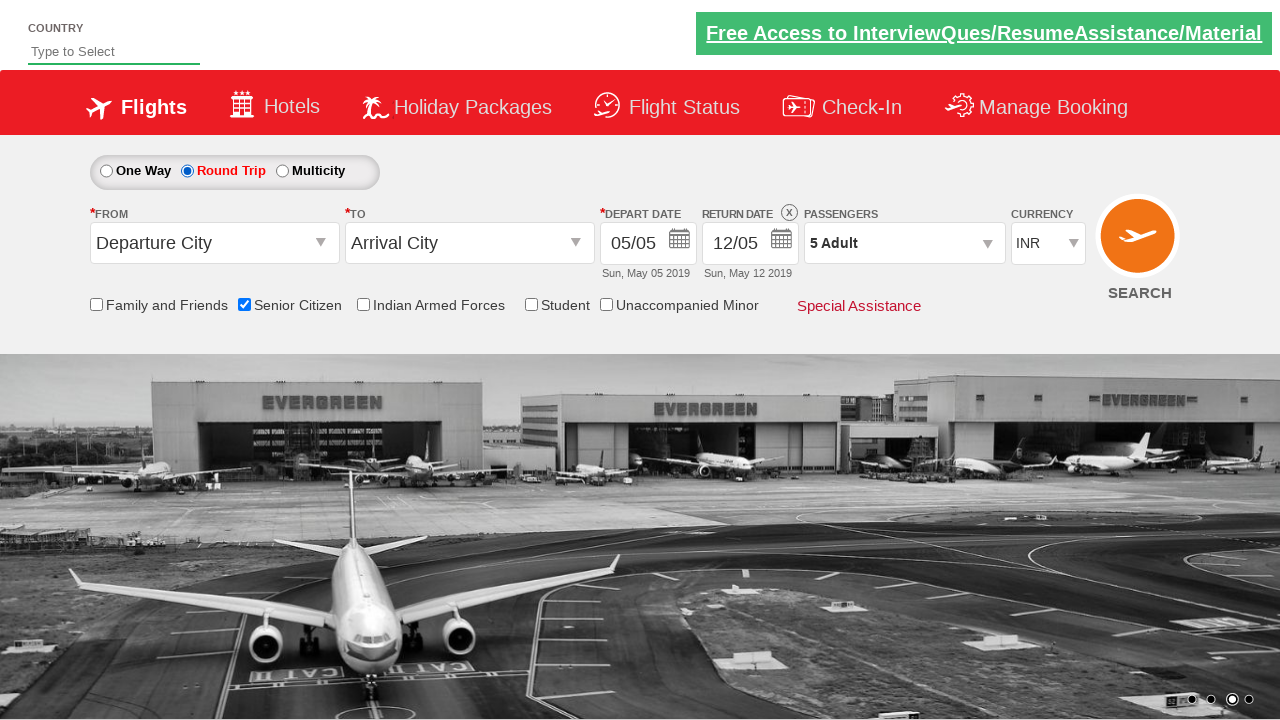

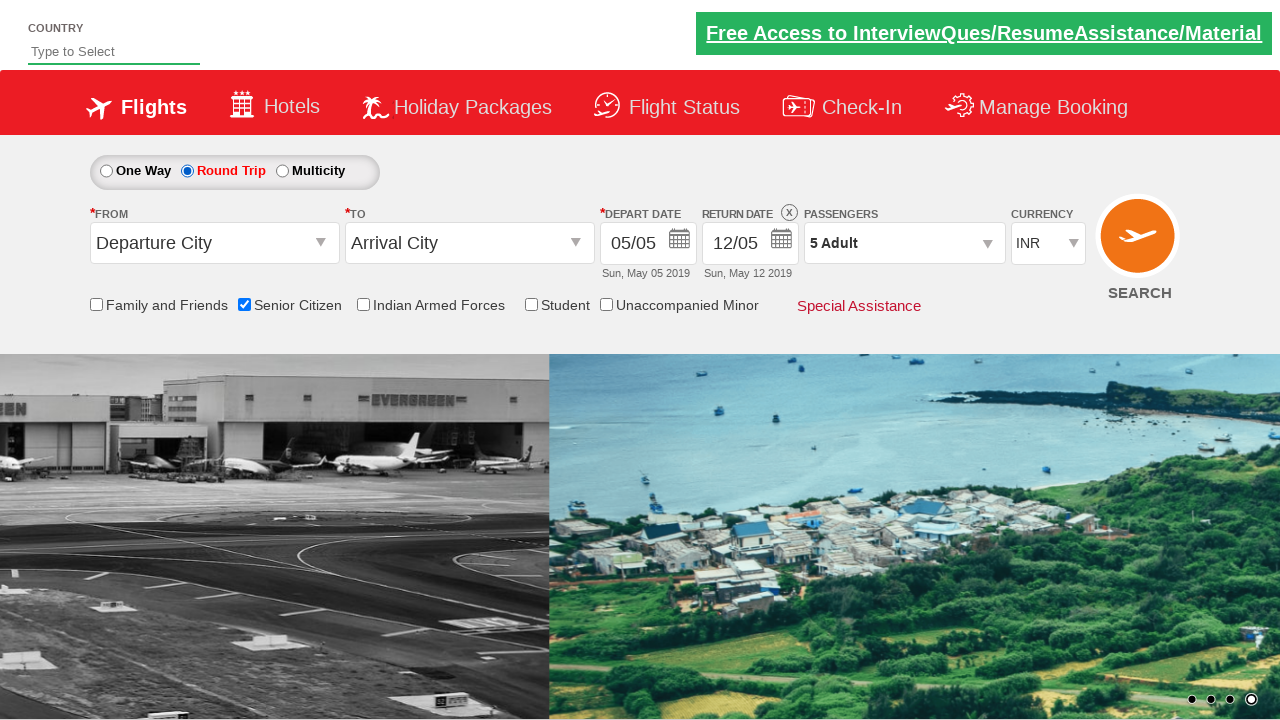